Tests mouse hover functionality by hovering over menu items and clicking a submenu

Starting URL: https://www.techlearn.in/

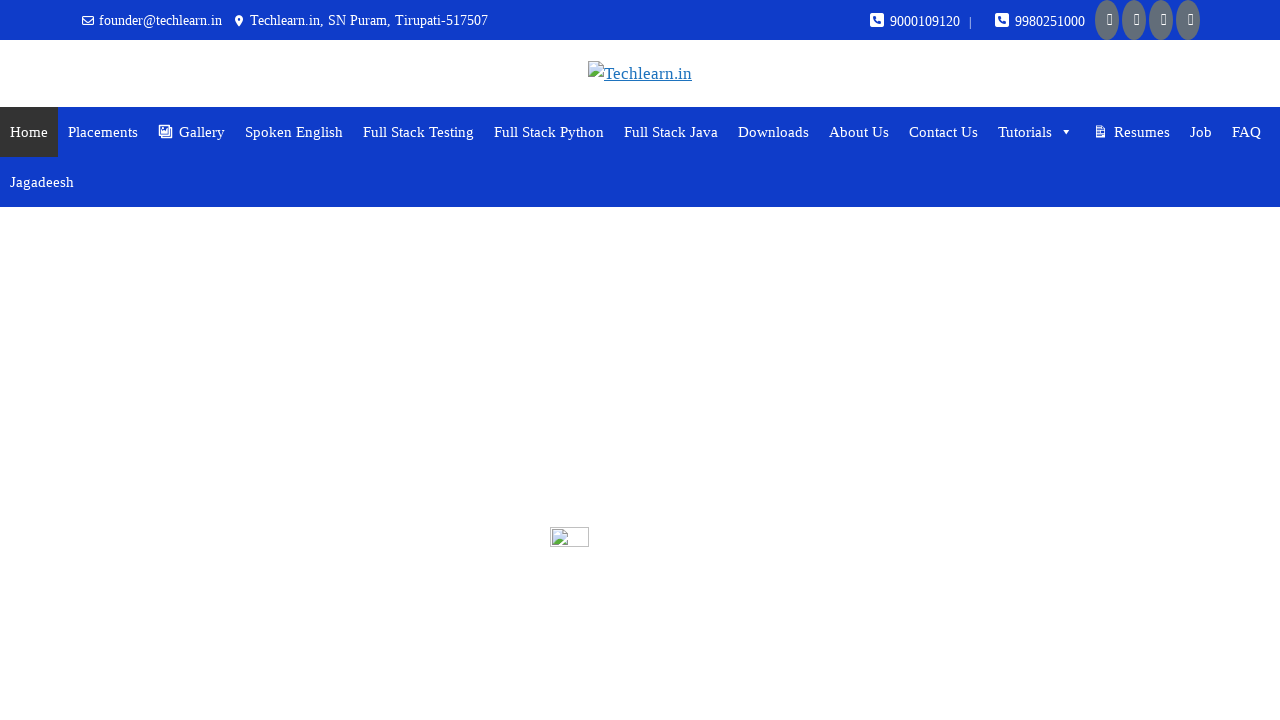

Hovered over main menu item at (1036, 132) on xpath=//*[@id="mega-menu-item-14"]
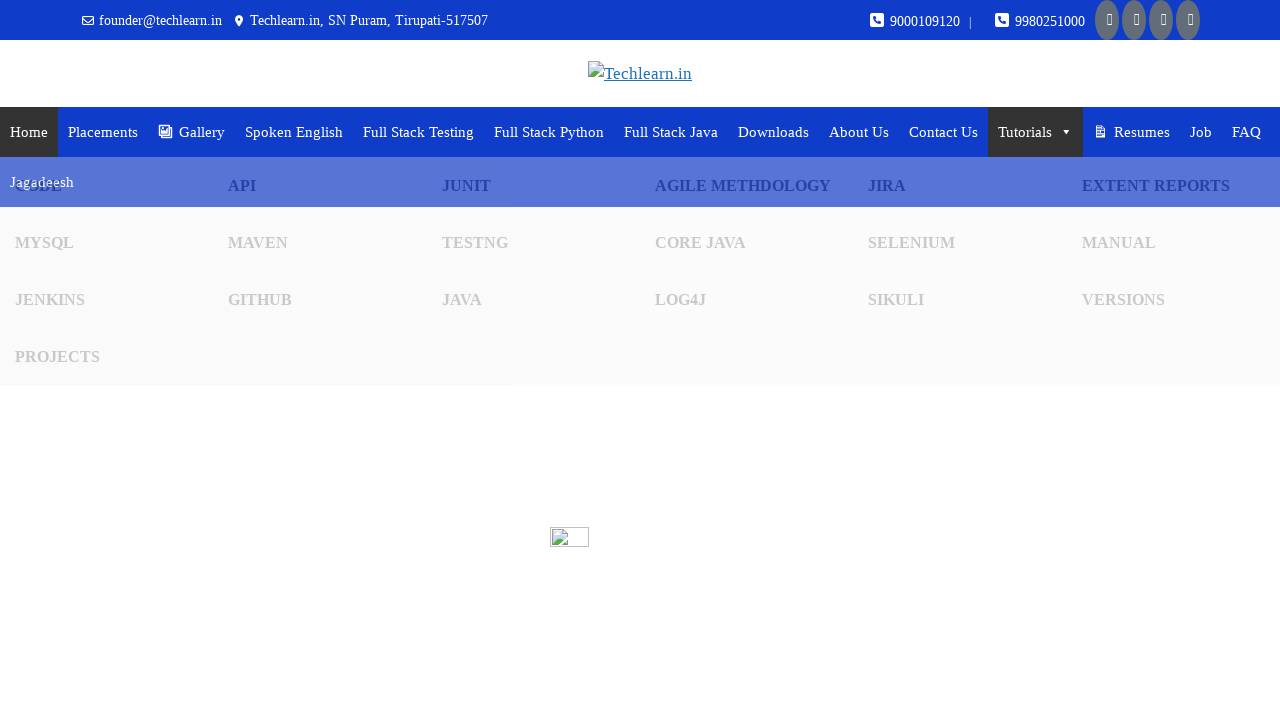

Hovered over submenu item at (960, 300) on xpath=//*[@id="mega-menu-item-46"]/a
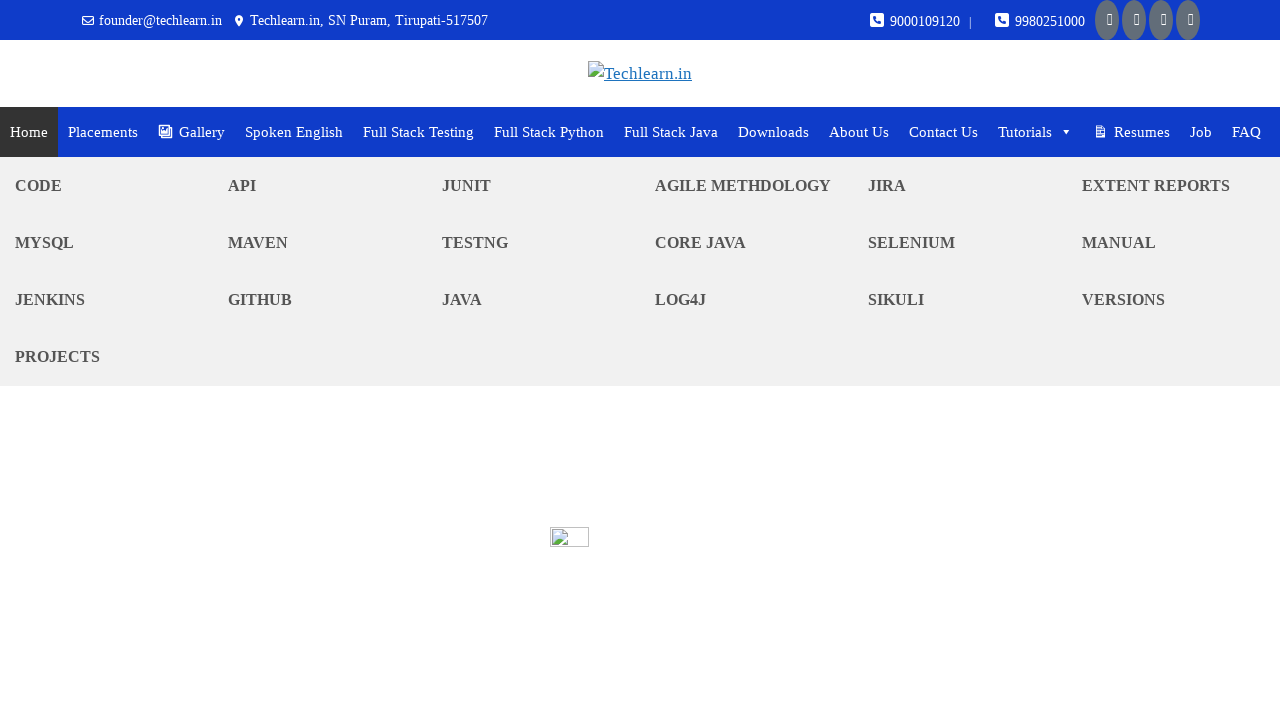

Clicked on submenu item at (960, 300) on xpath=//*[@id="mega-menu-item-46"]/a
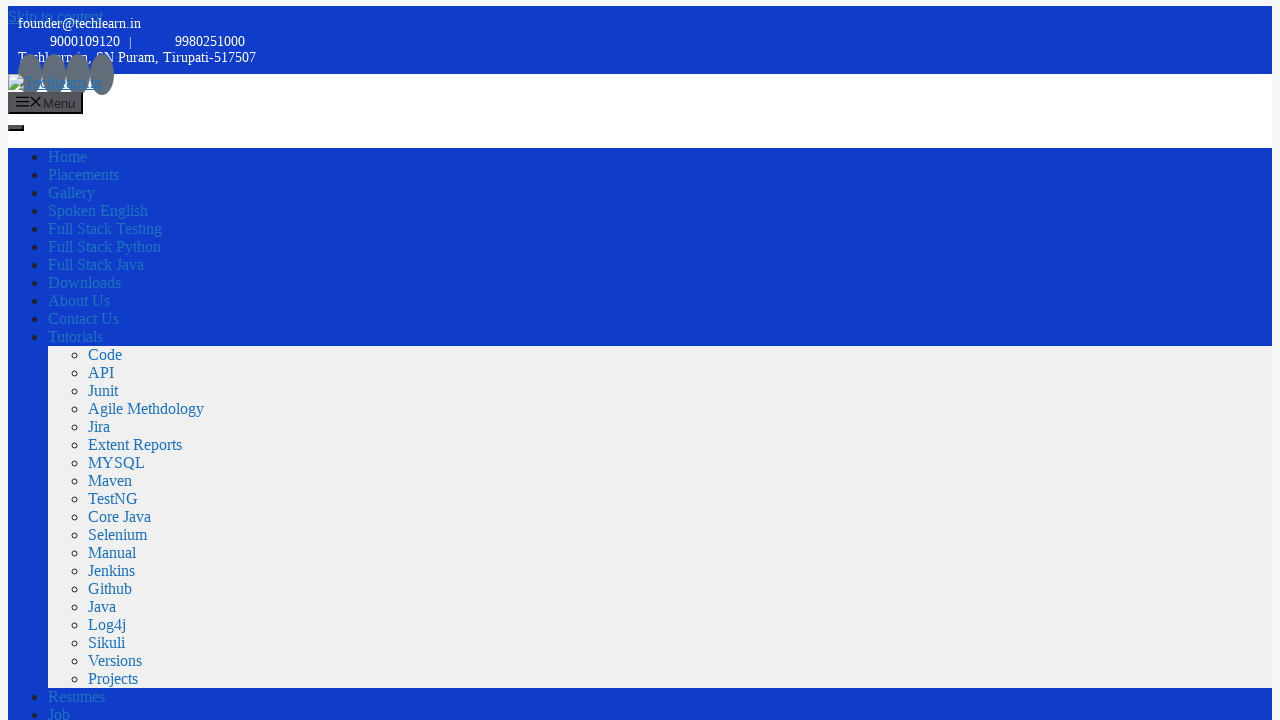

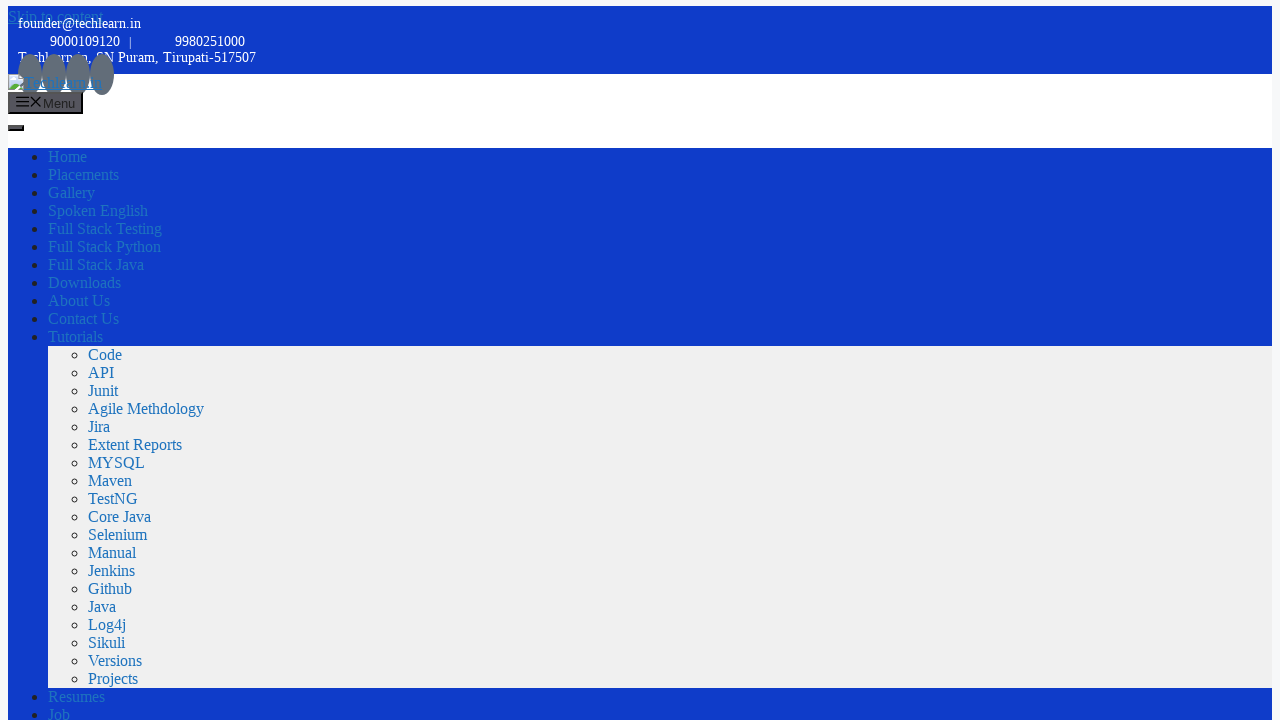